Tests successful login with standard user credentials

Starting URL: https://www.saucedemo.com/

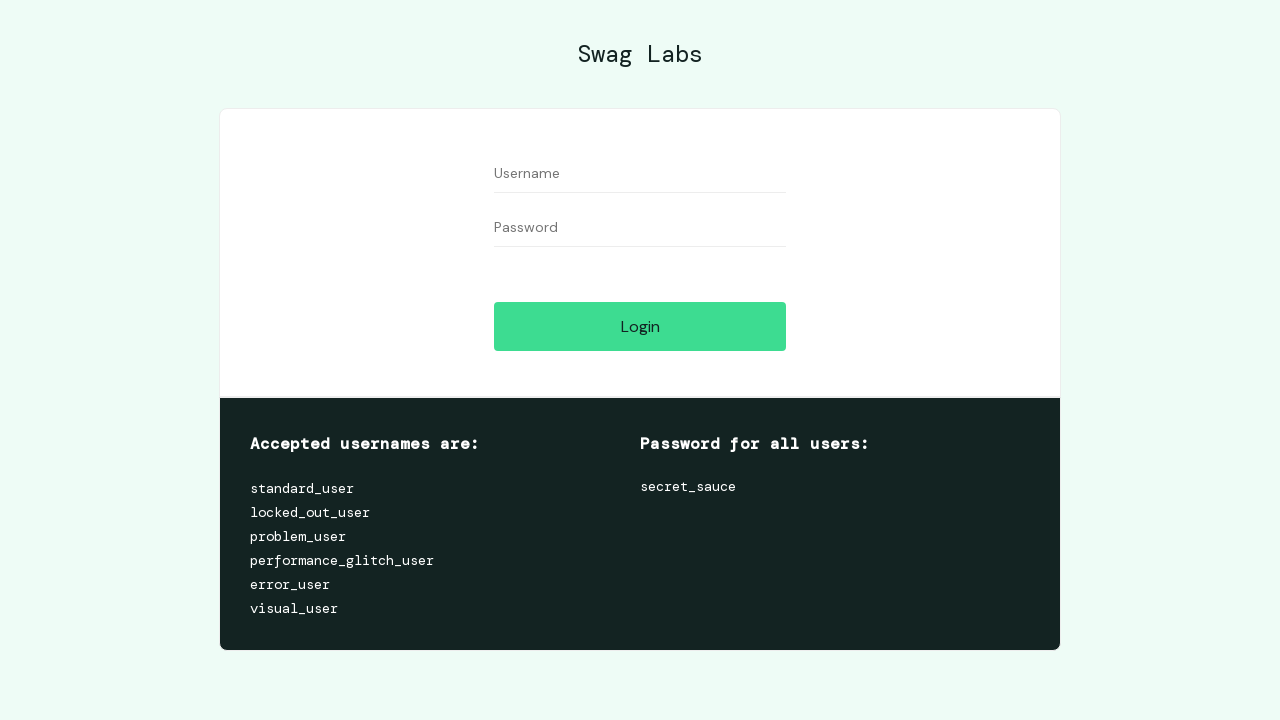

Filled username field with 'standard_user' on #user-name
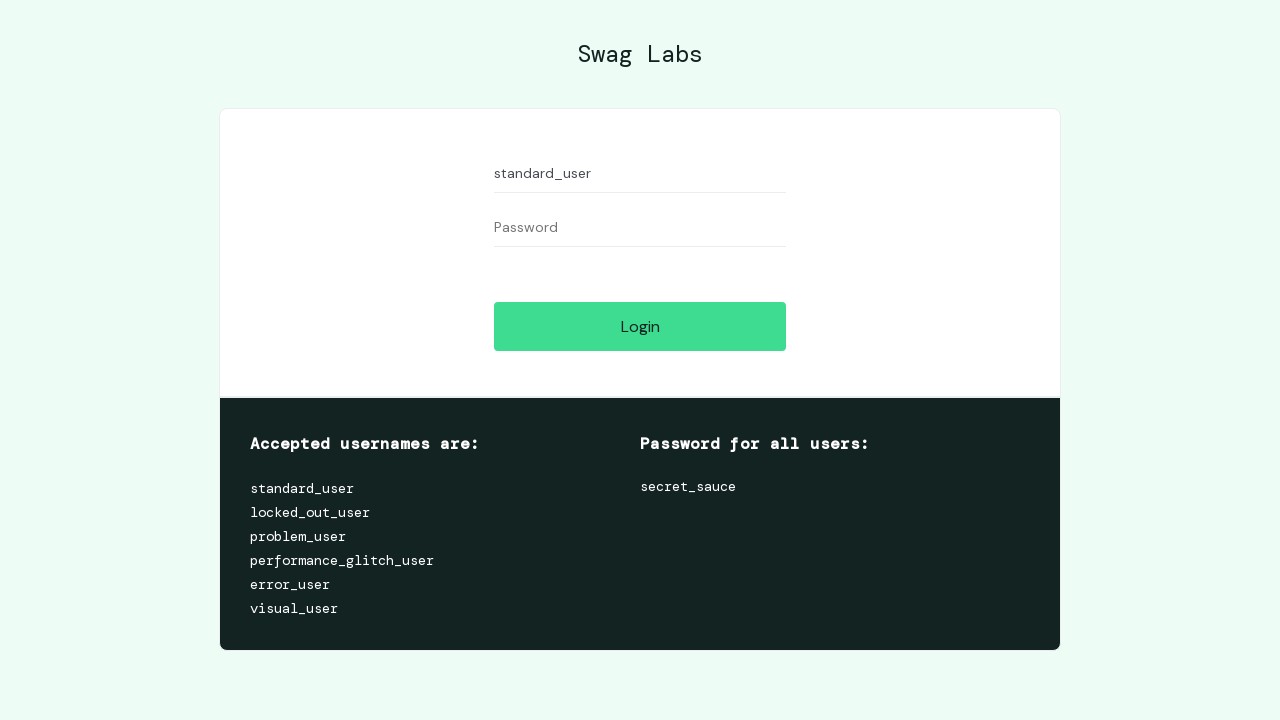

Filled password field with 'secret_sauce' on #password
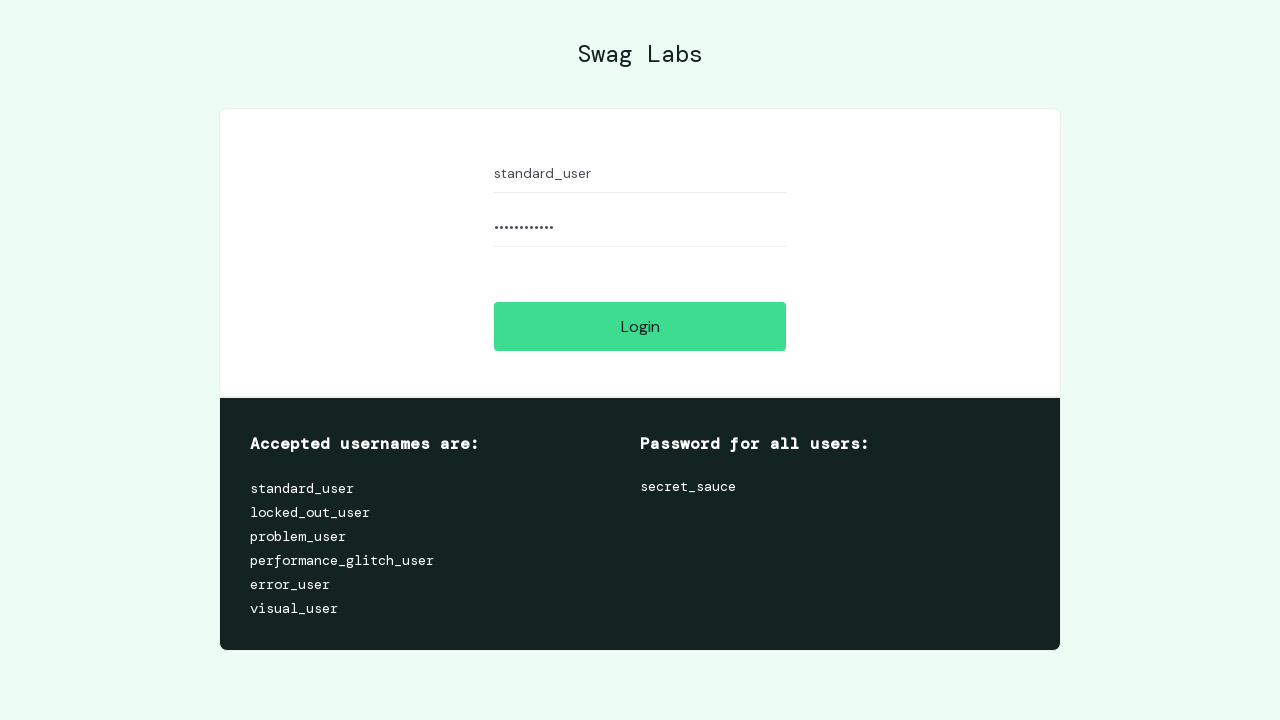

Clicked login button at (640, 326) on #login-button
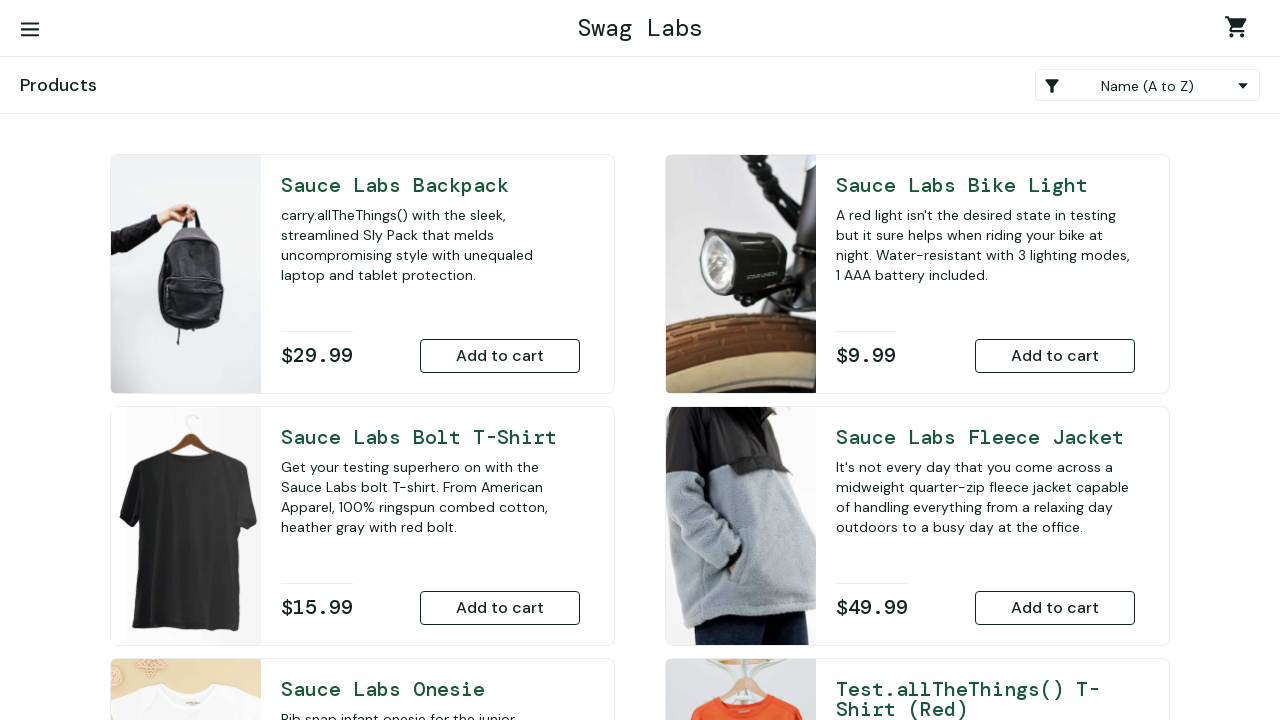

Successfully logged in and navigated to inventory page
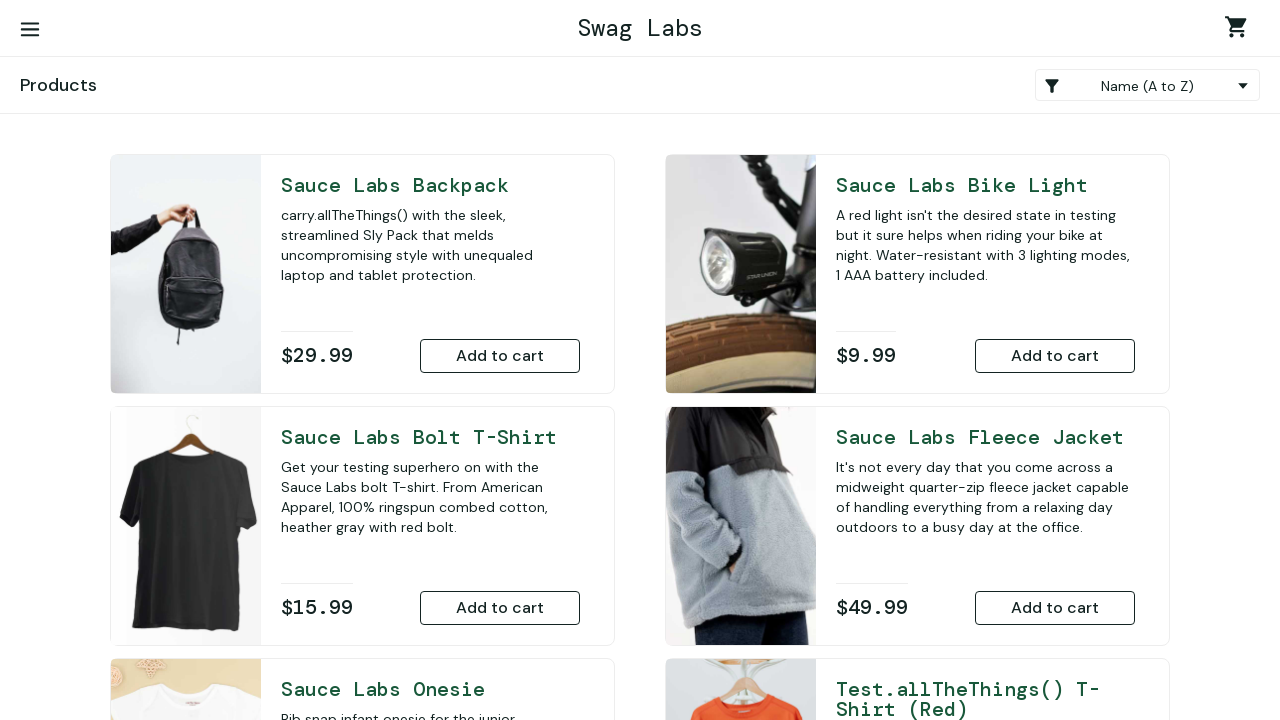

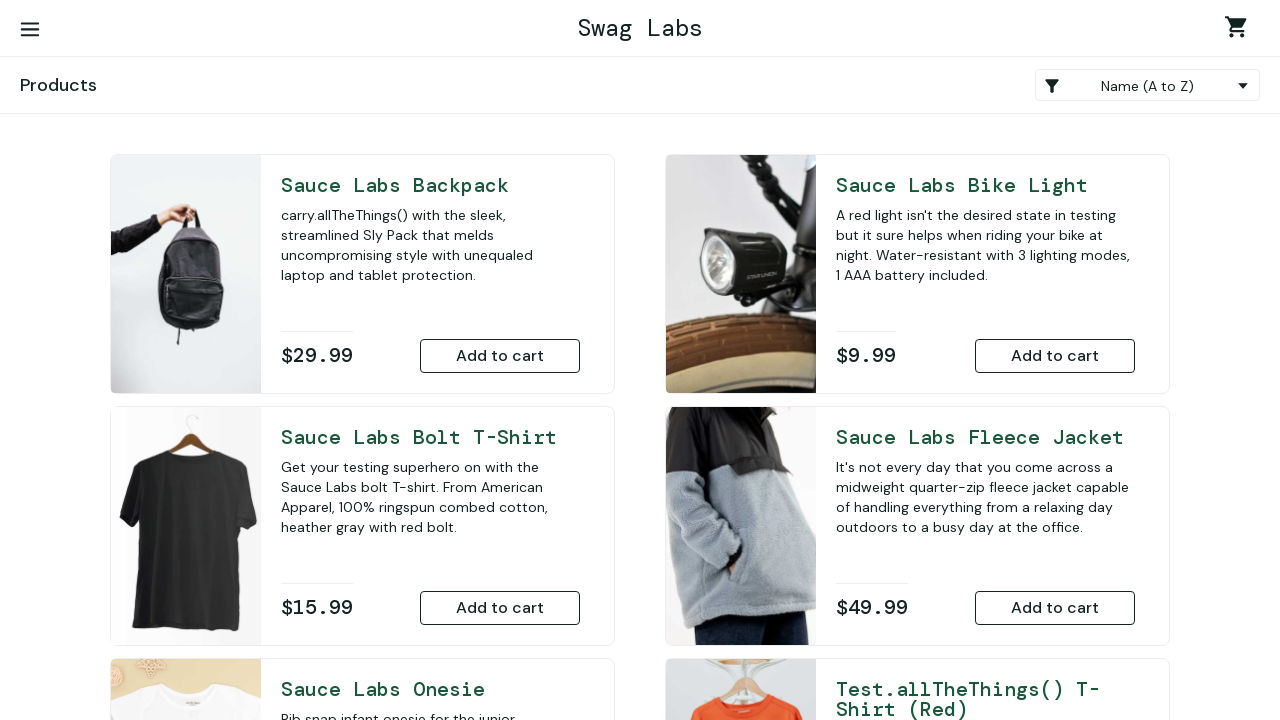